Tests a jQuery combo tree dropdown by clicking on the input box and selecting multiple choices from the dropdown menu

Starting URL: https://www.jqueryscript.net/demo/Drop-Down-Combo-Tree/

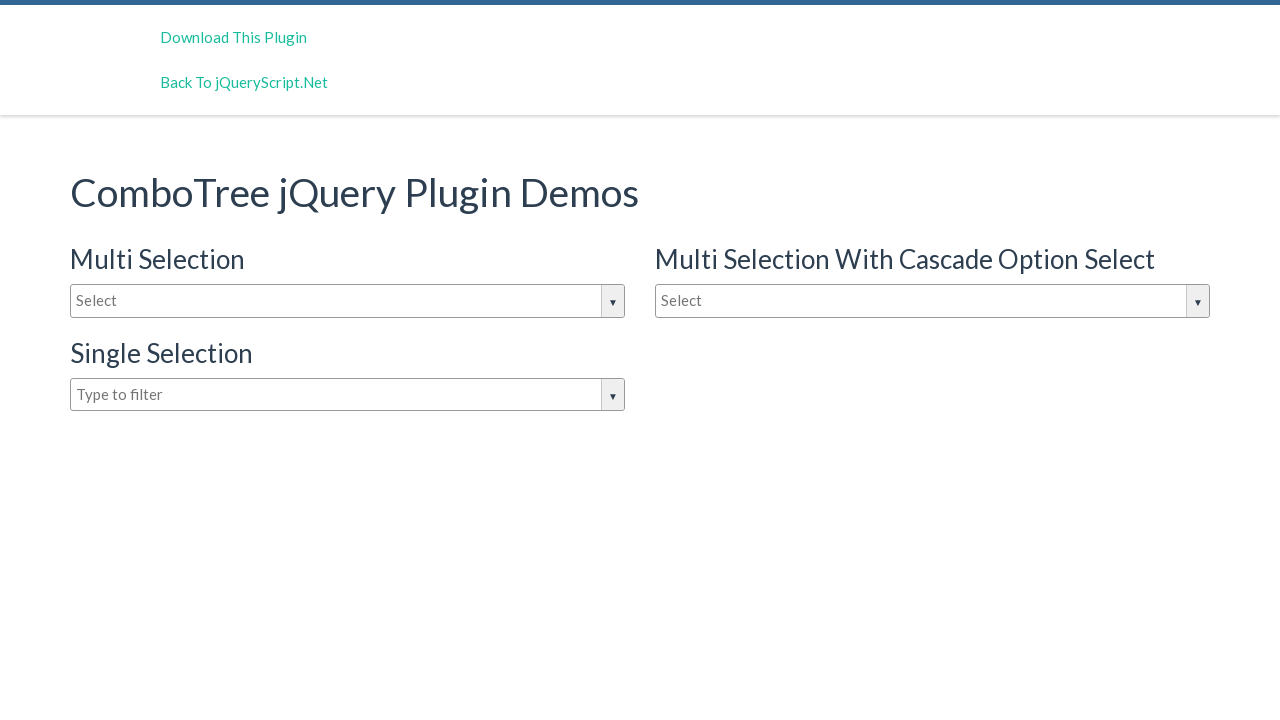

Clicked on the jQuery dropdown input box to open it at (348, 301) on #justAnInputBox
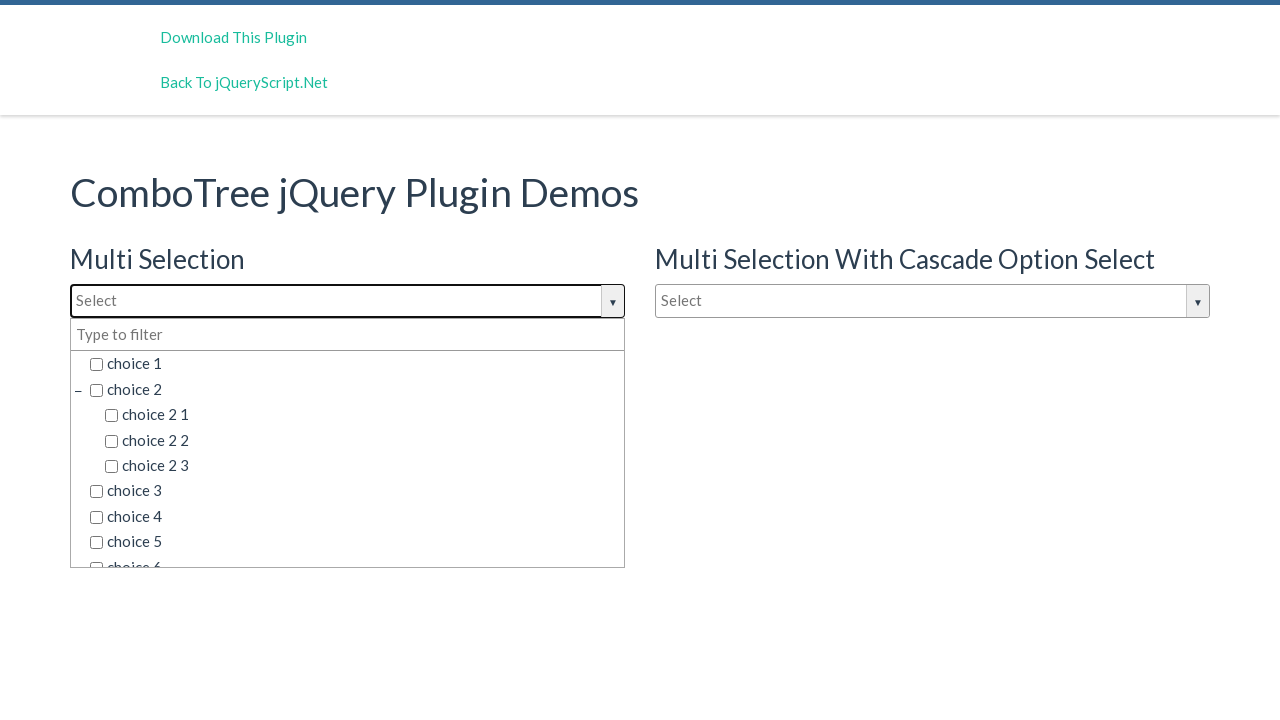

Dropdown options loaded and became visible
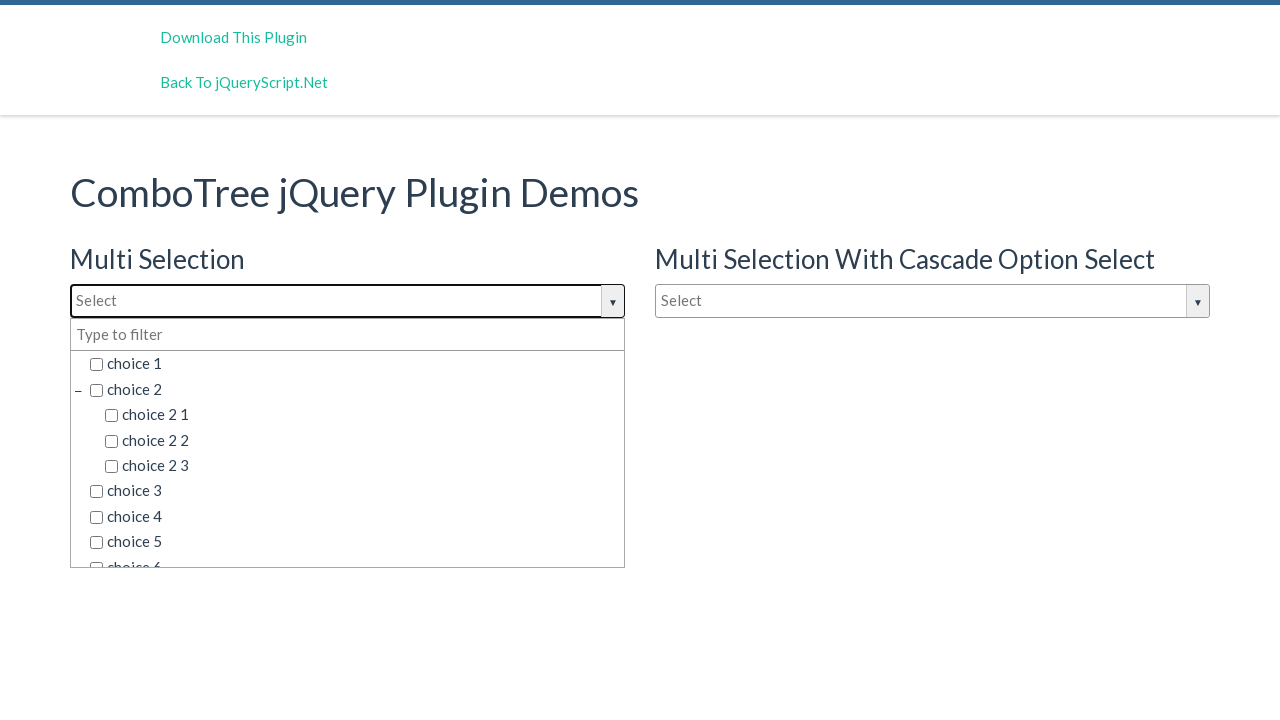

Selected 'choice 1' from the dropdown menu at (355, 364) on span.comboTreeItemTitle:text('choice 1')
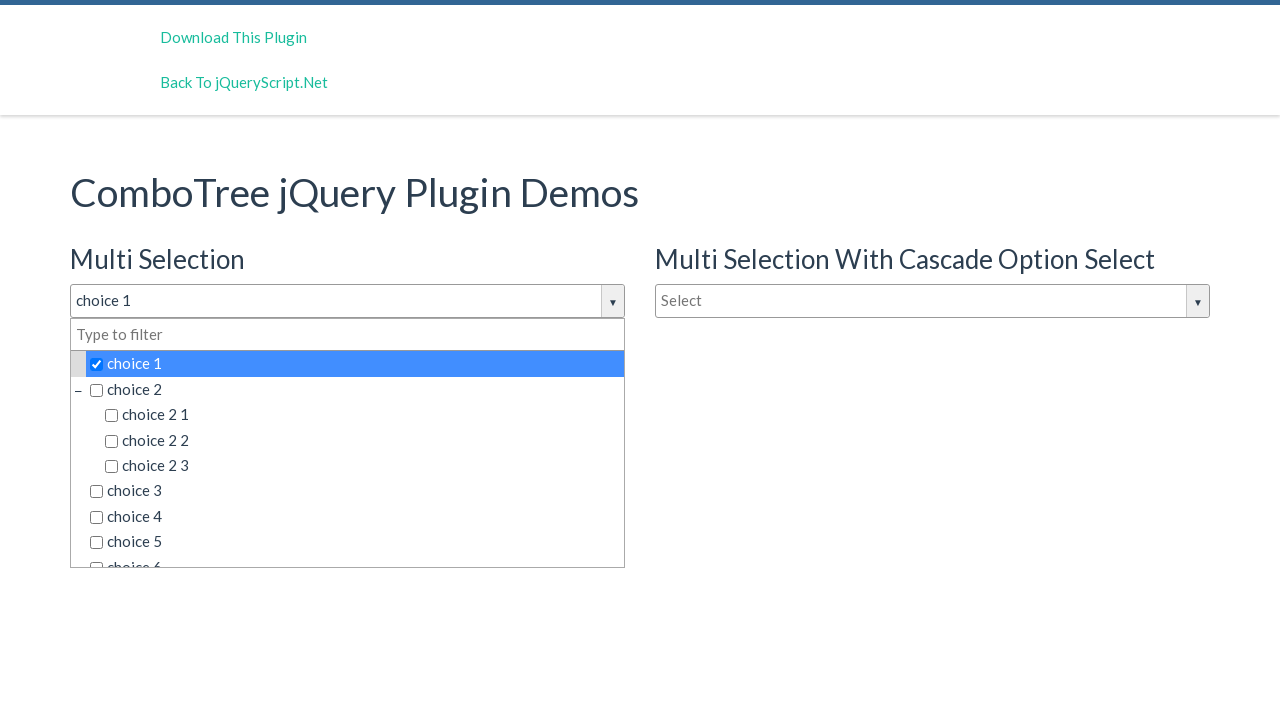

Selected 'choice 2' from the dropdown menu at (355, 389) on span.comboTreeItemTitle:text('choice 2')
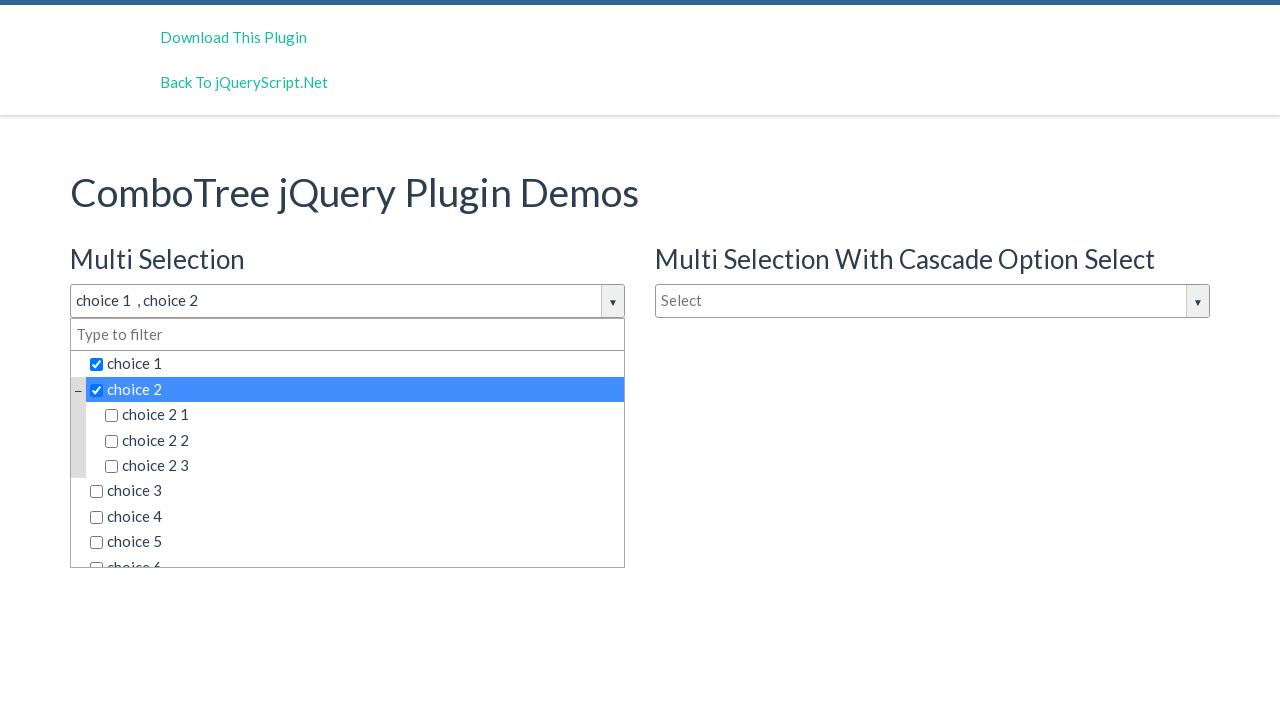

Selected 'choice 2 1' from the dropdown menu at (362, 415) on span.comboTreeItemTitle:text('choice 2 1')
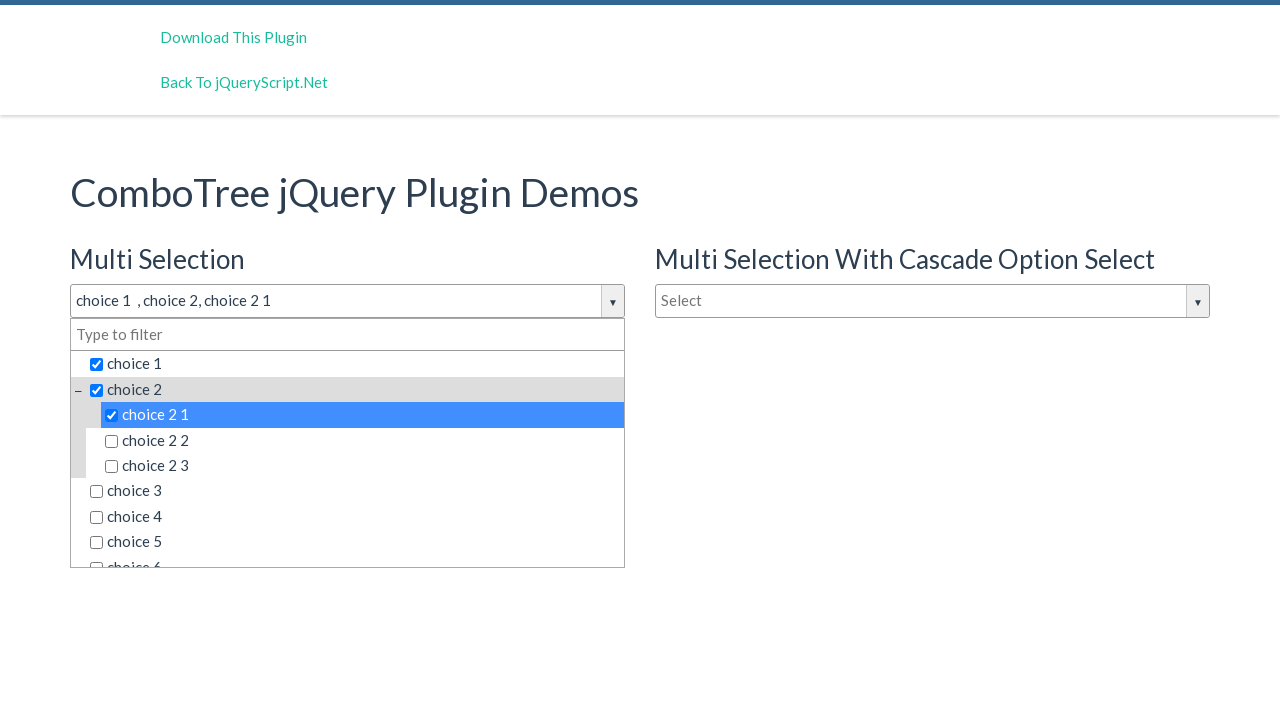

Selected 'choice 6' from the dropdown menu at (355, 554) on span.comboTreeItemTitle:text('choice 6')
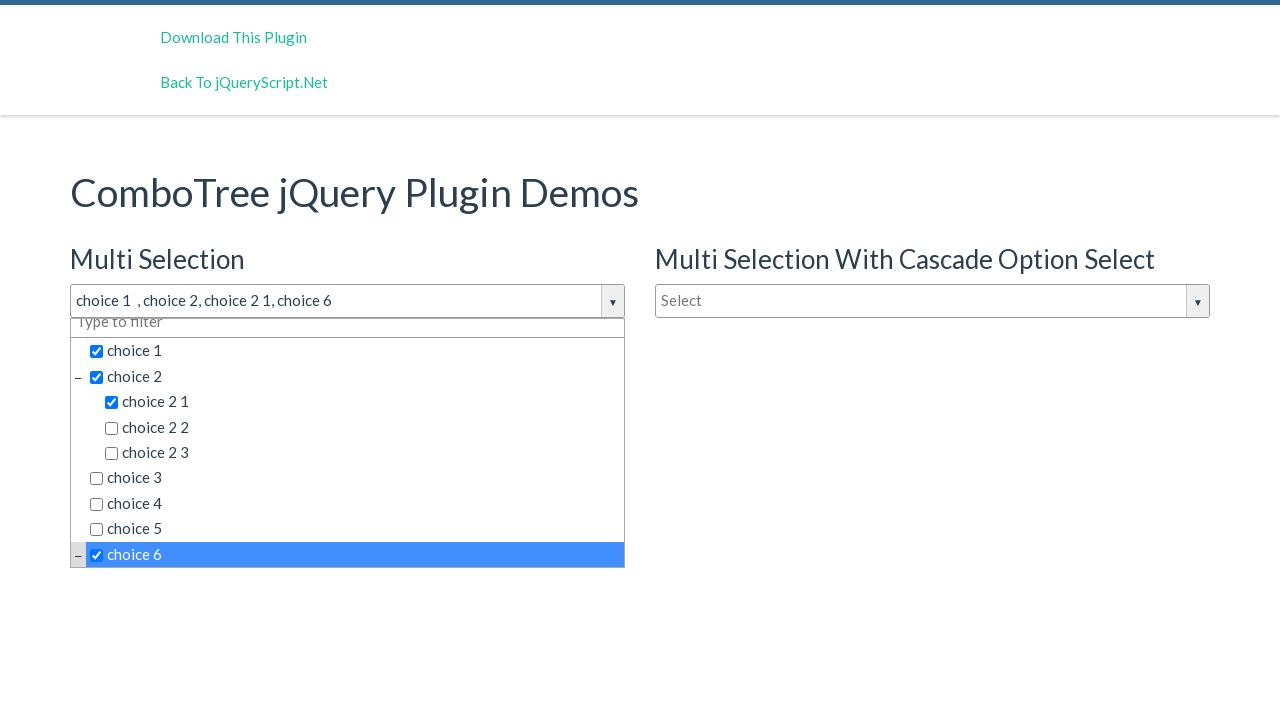

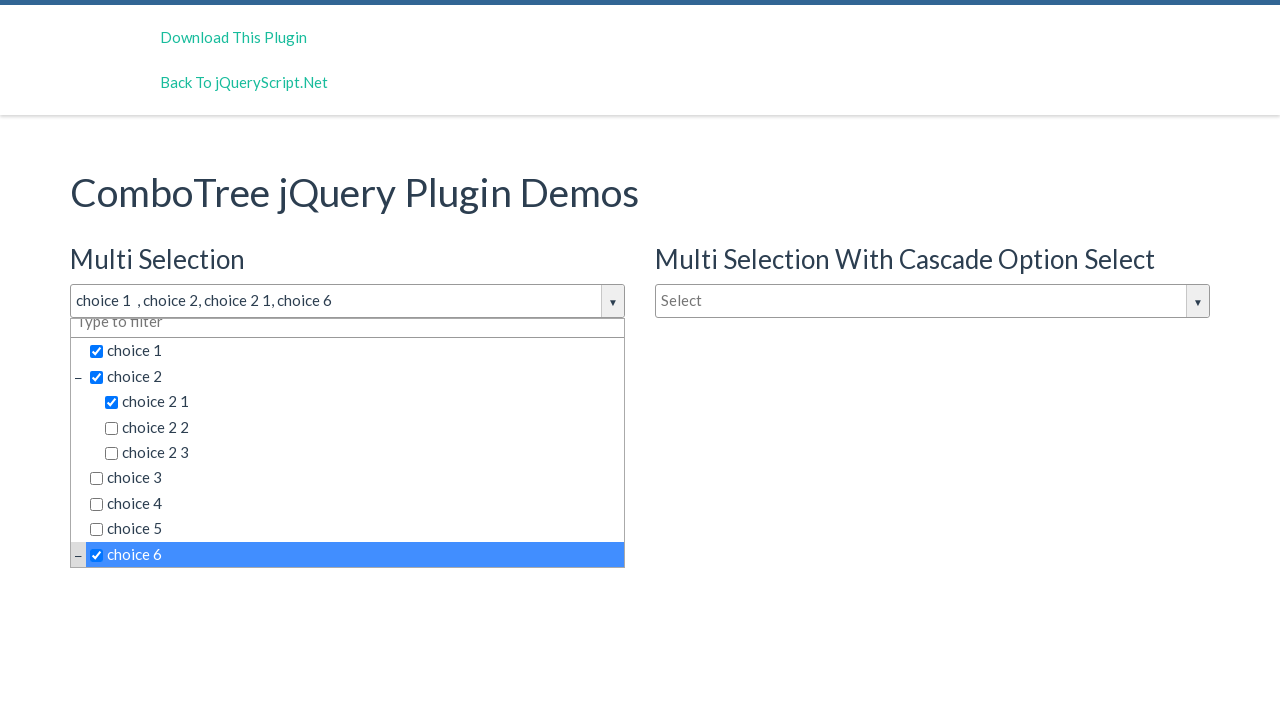